Tests JavaScript information alert by clicking the alert button, accepting the alert, and verifying the success message is displayed

Starting URL: https://practice.cydeo.com/javascript_alerts

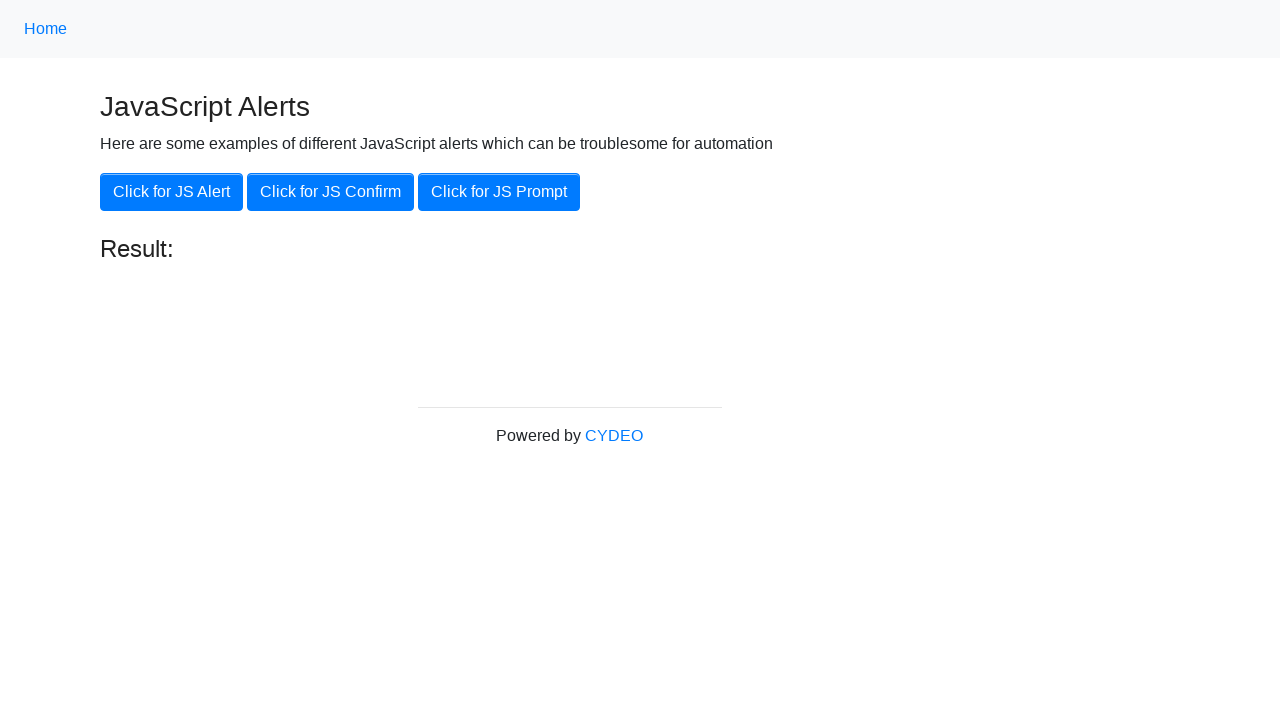

Clicked the 'Click for JS Alert' button at (172, 192) on xpath=//button[.='Click for JS Alert']
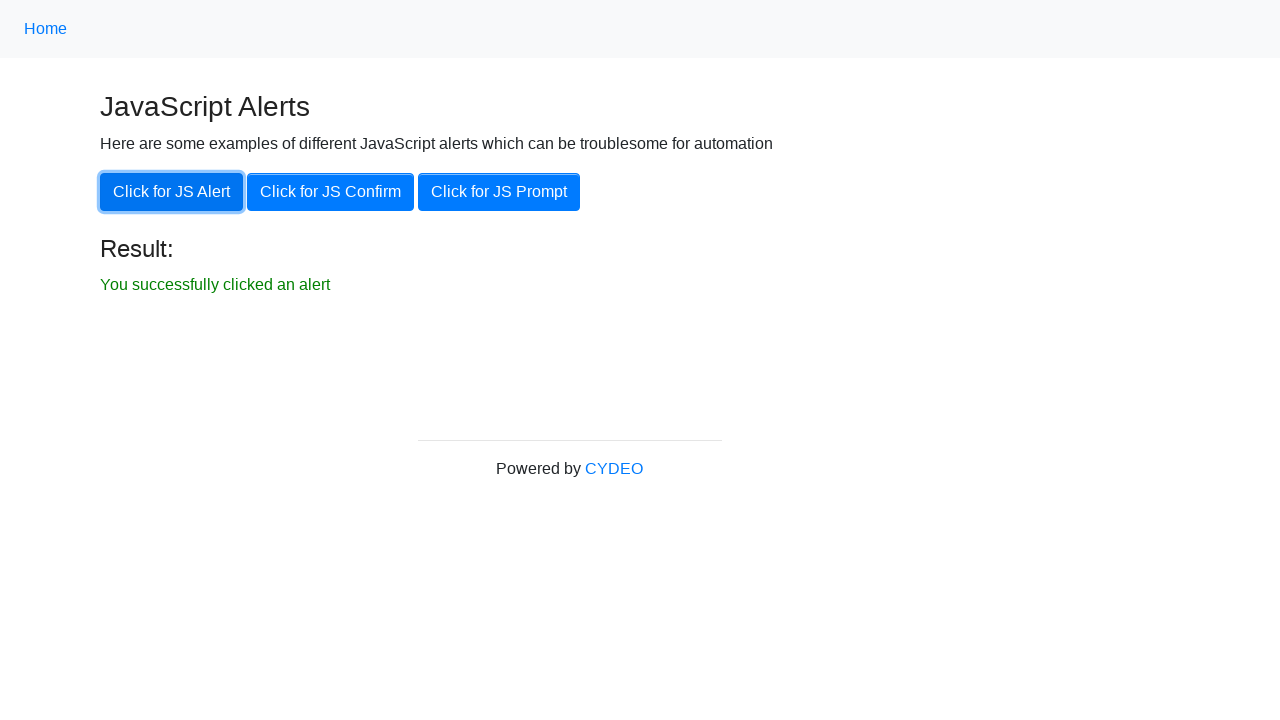

Set up dialog handler to accept the alert
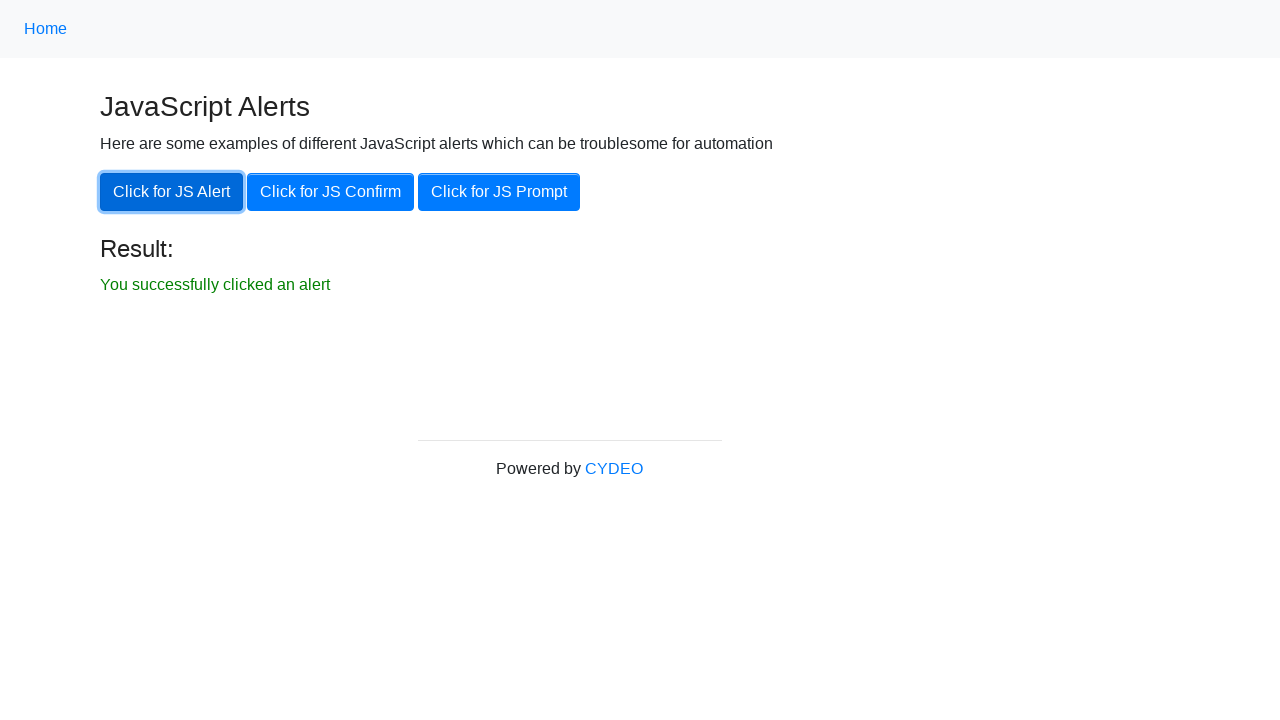

Waited for result text to become visible
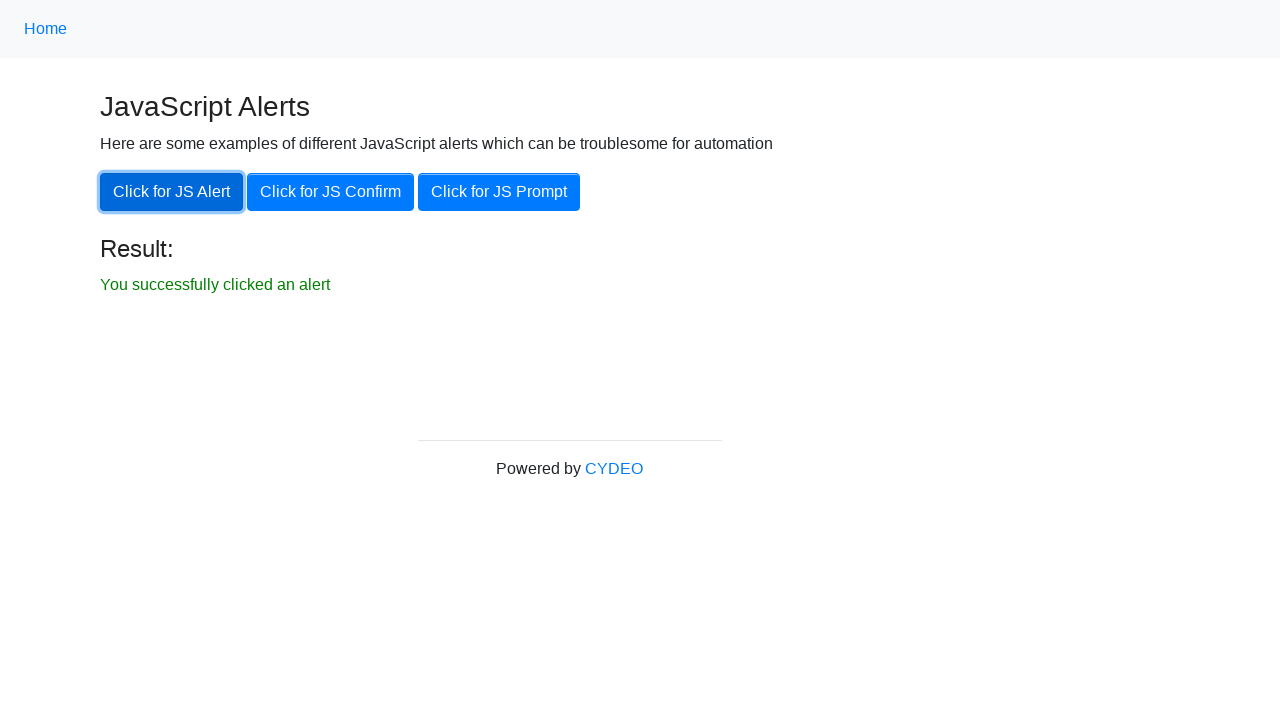

Verified success message: 'You successfully clicked an alert'
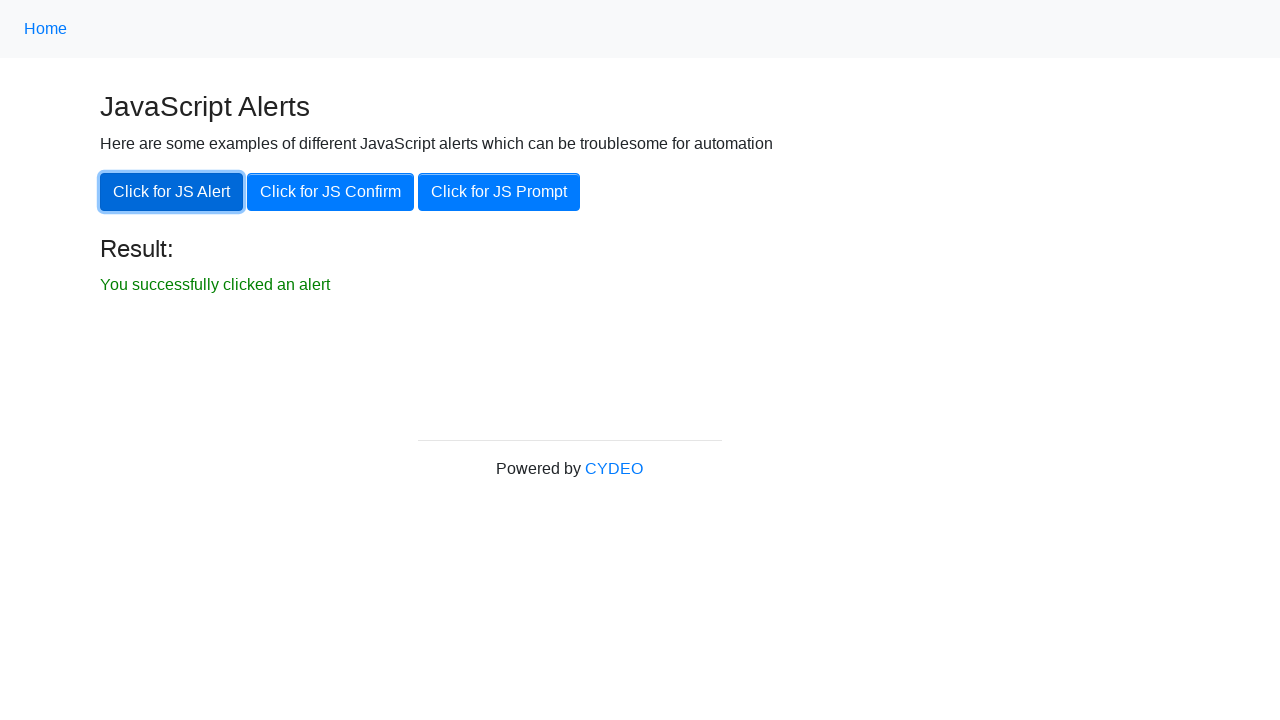

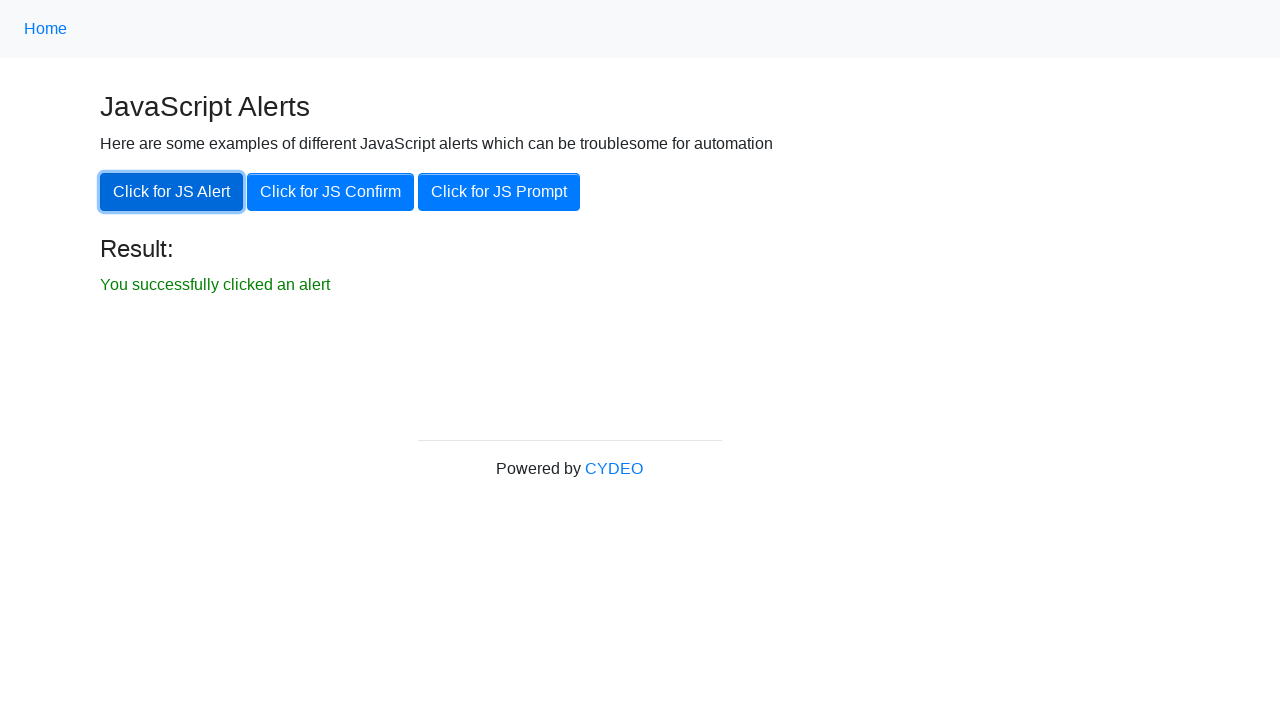